Tests a registration form by clicking on the Register link and filling in the first name field on a demo automation testing site.

Starting URL: https://demo.automationtesting.in/Register.html

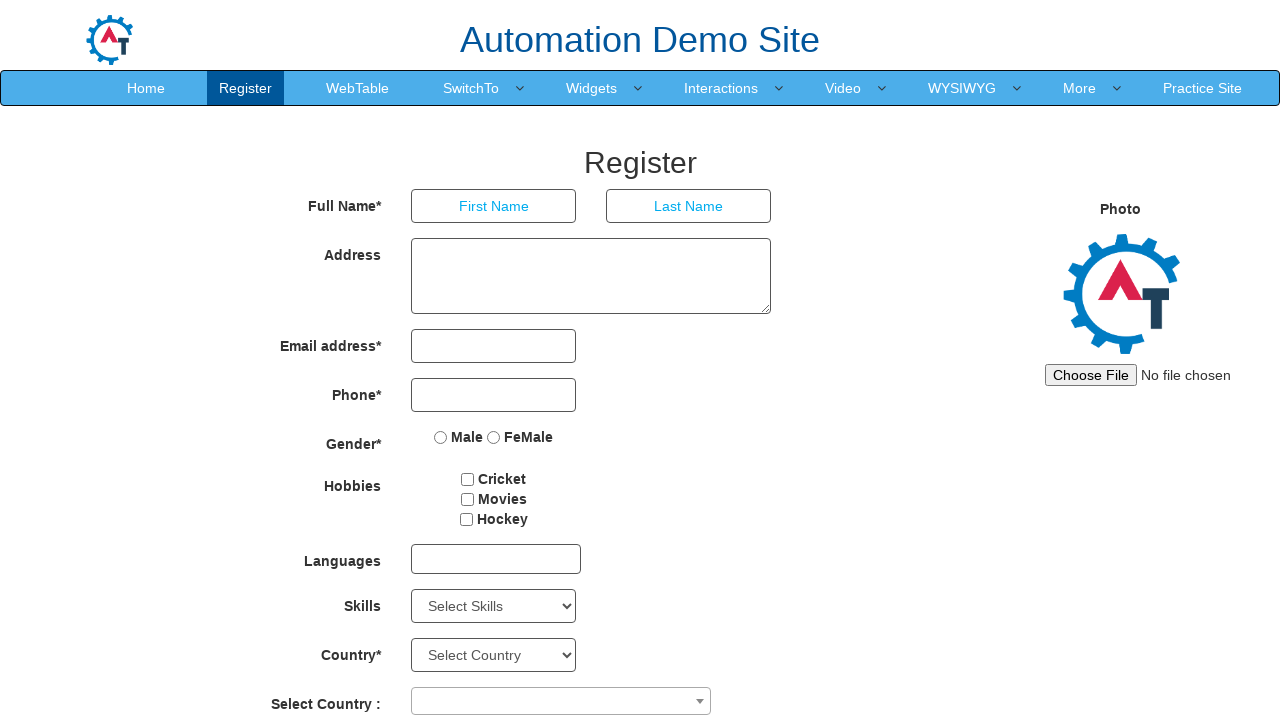

Clicked on Register link at (246, 88) on xpath=//a[text()='Register']
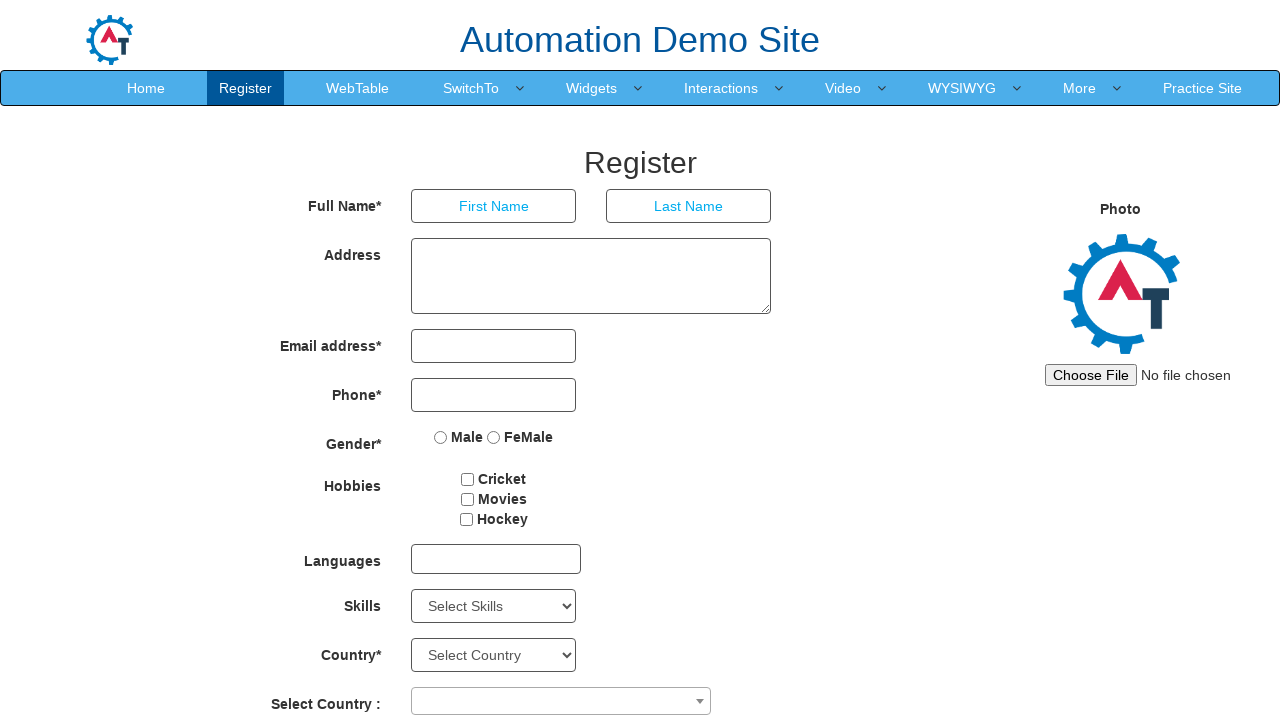

Filled in first name field with 'Velan' on input[placeholder='First Name']
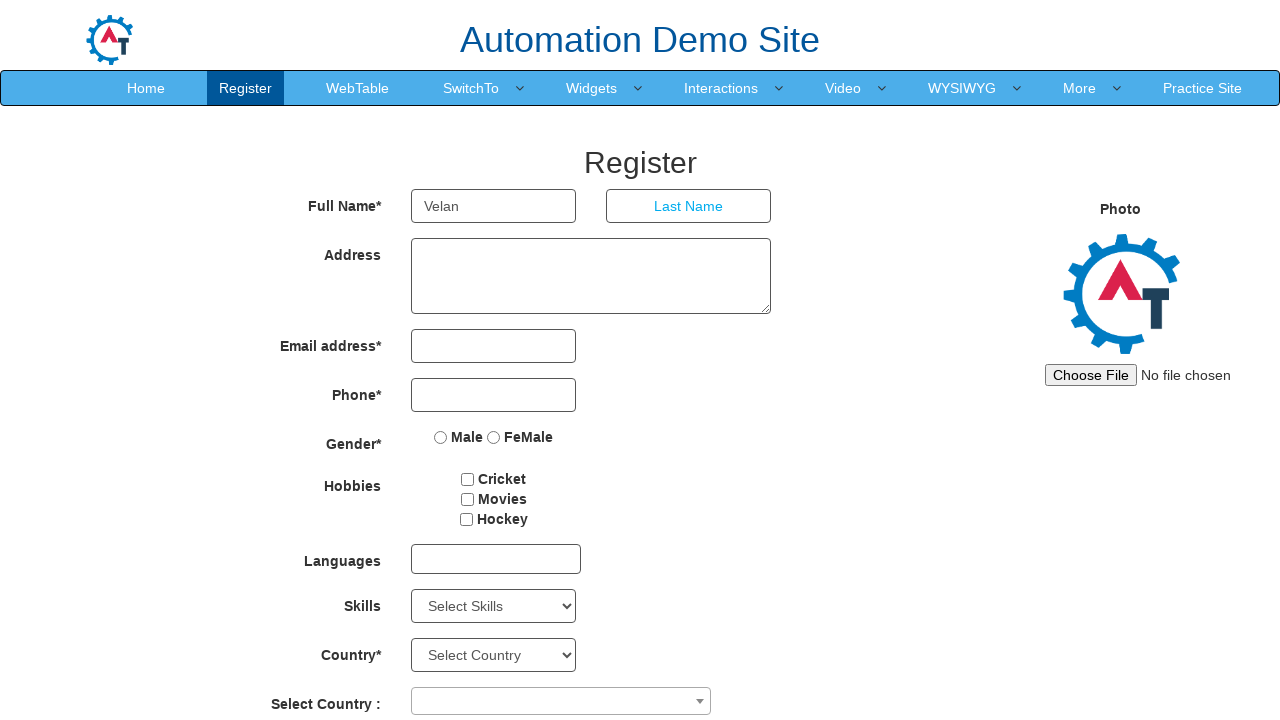

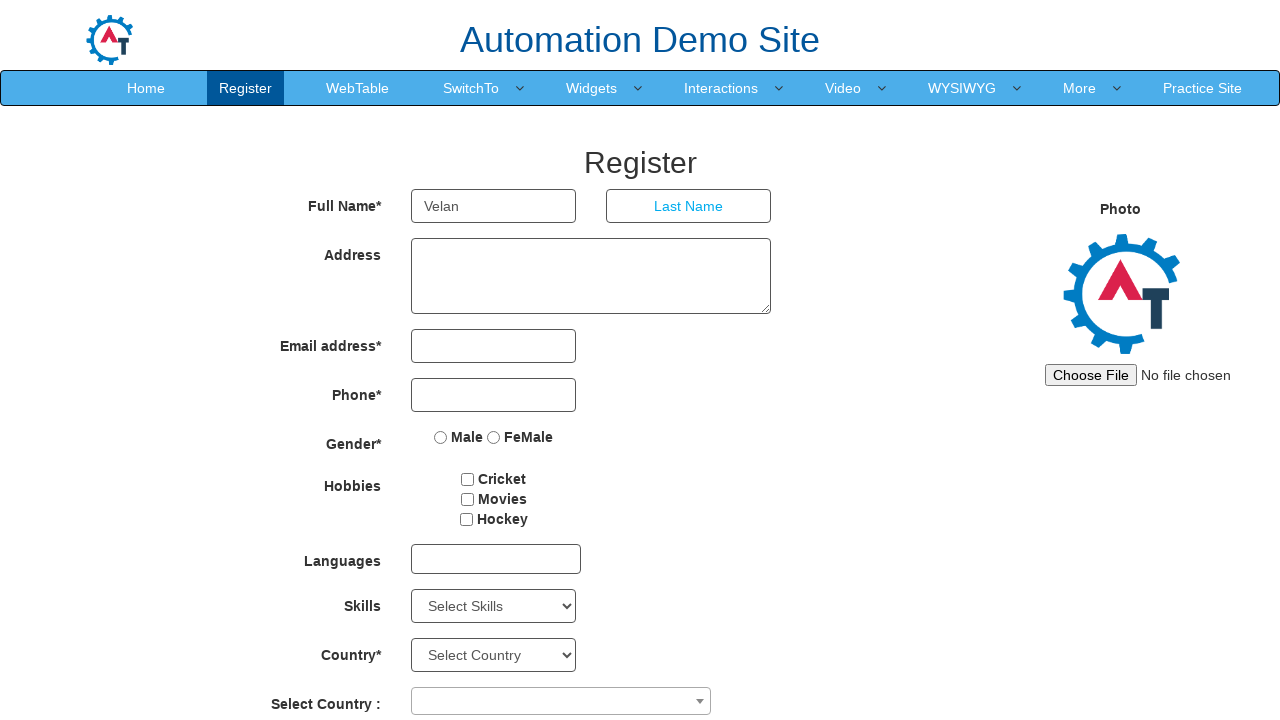